Tests slider functionality by moving the slider to 50% position, verifying the position, then moving it to a random position

Starting URL: https://demoqa.com/slider/

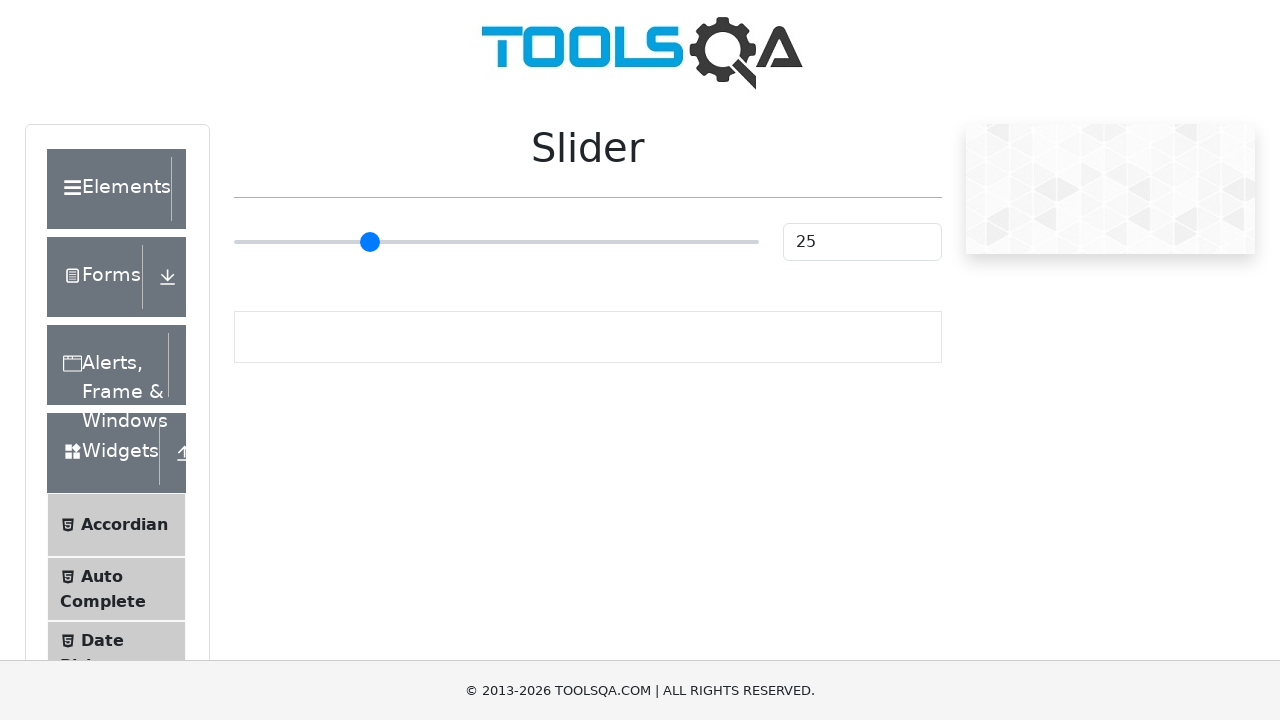

Navigated to slider demo page
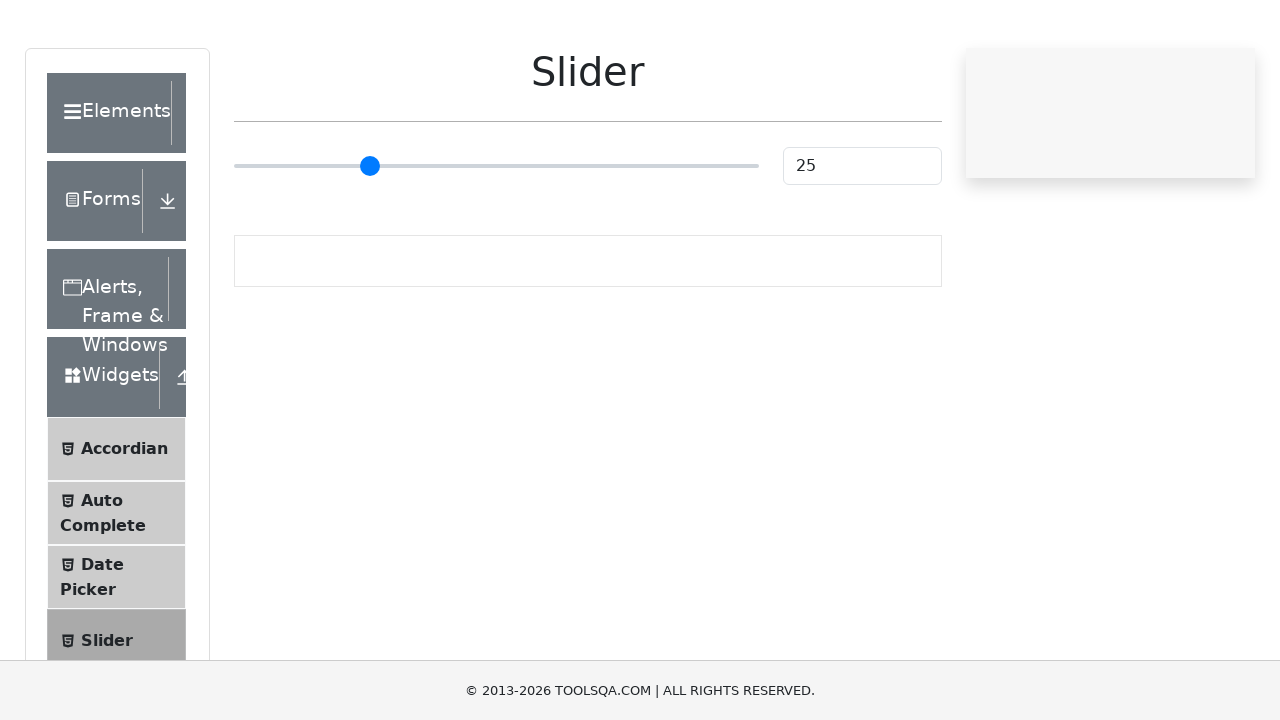

Located slider element
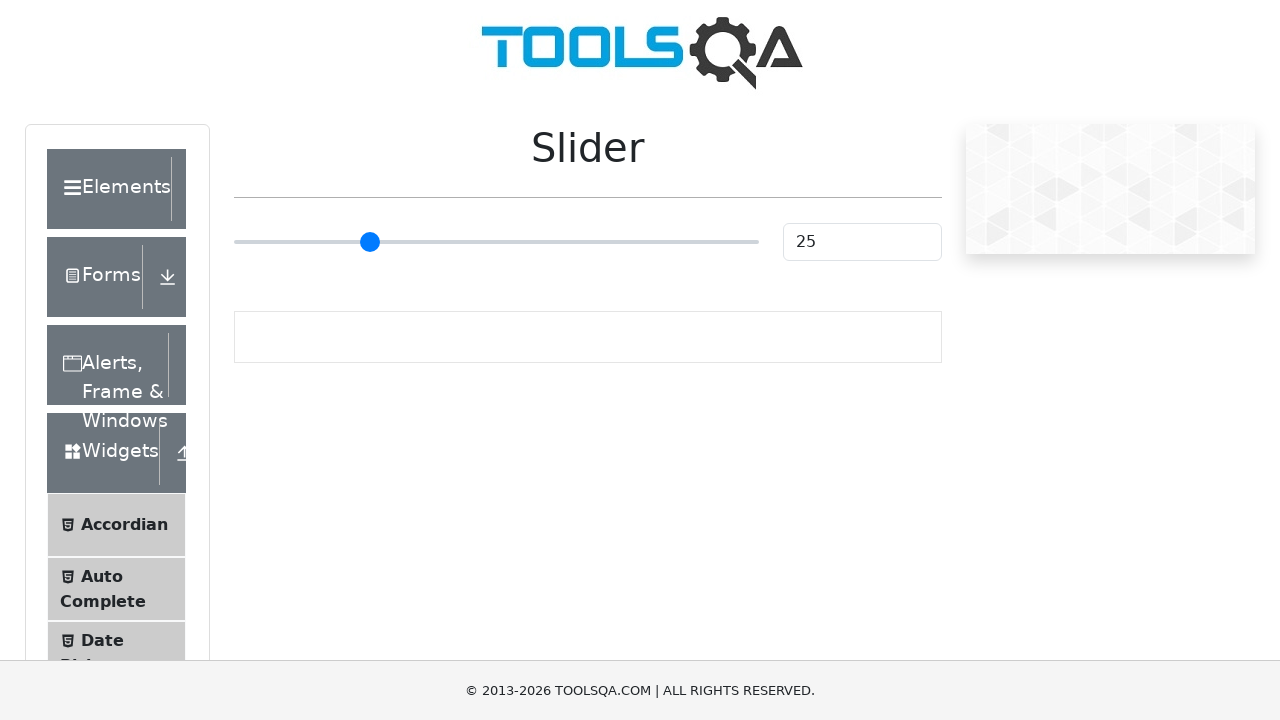

Retrieved initial slider position: {'x': 233.859375, 'y': 223, 'width': 524.78125, 'height': 38}
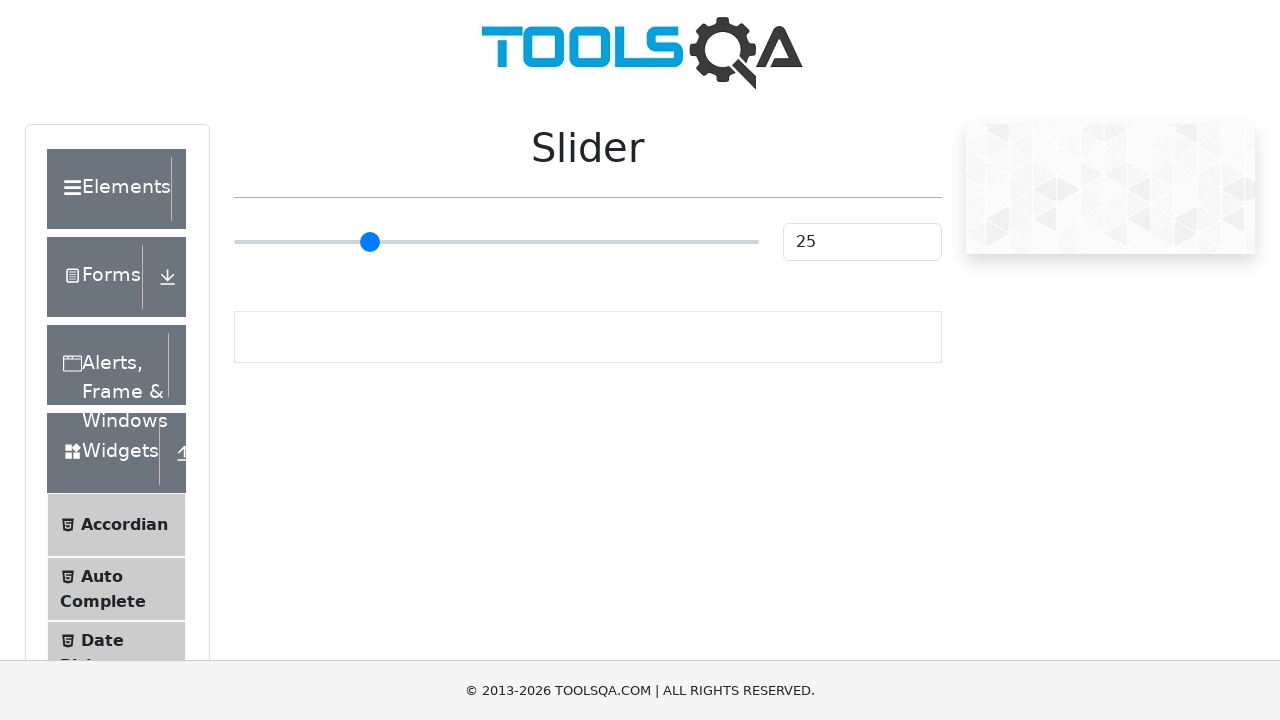

Dragged slider to approximately 50% position at (488, 223)
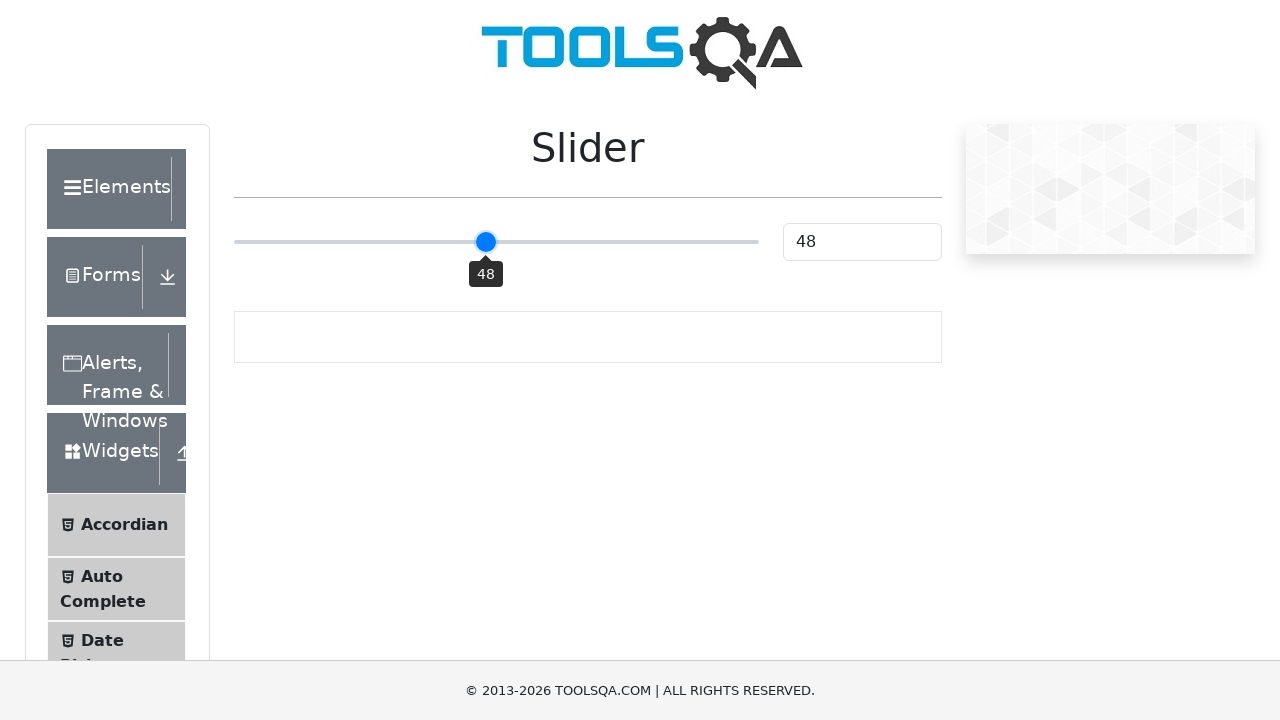

Located range input slider handle
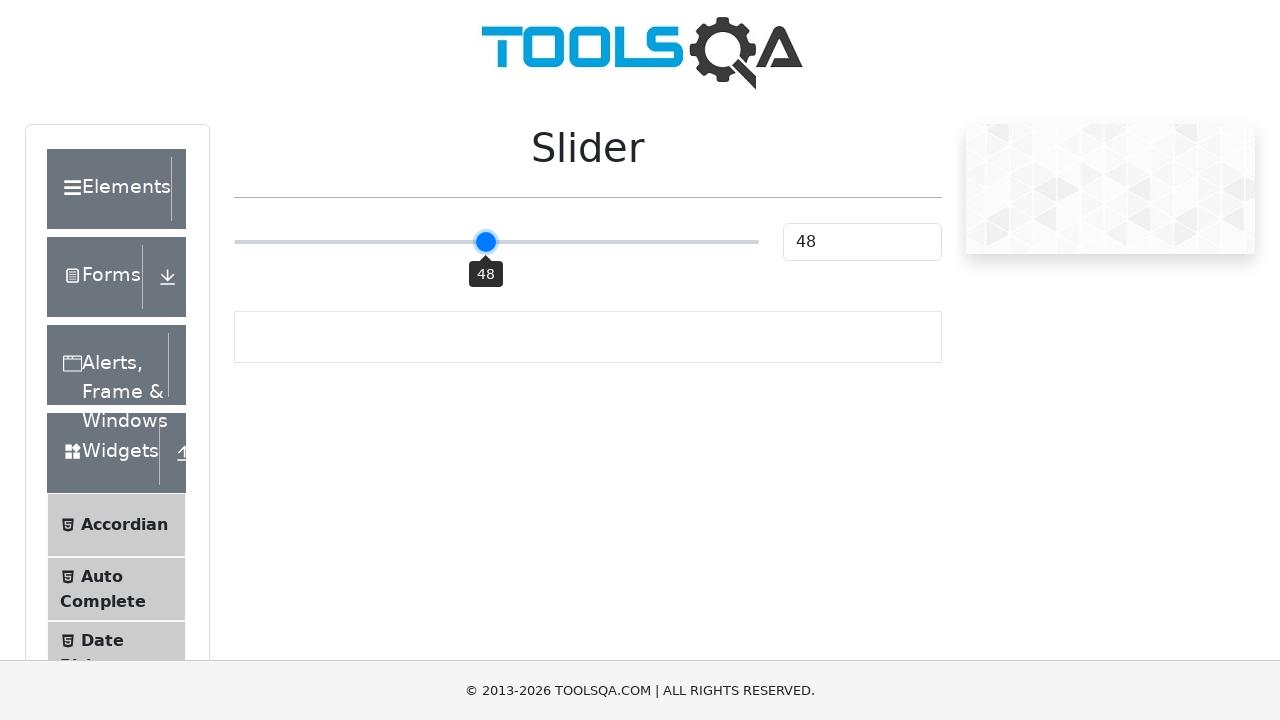

Set slider value to 50 on input[type='range']
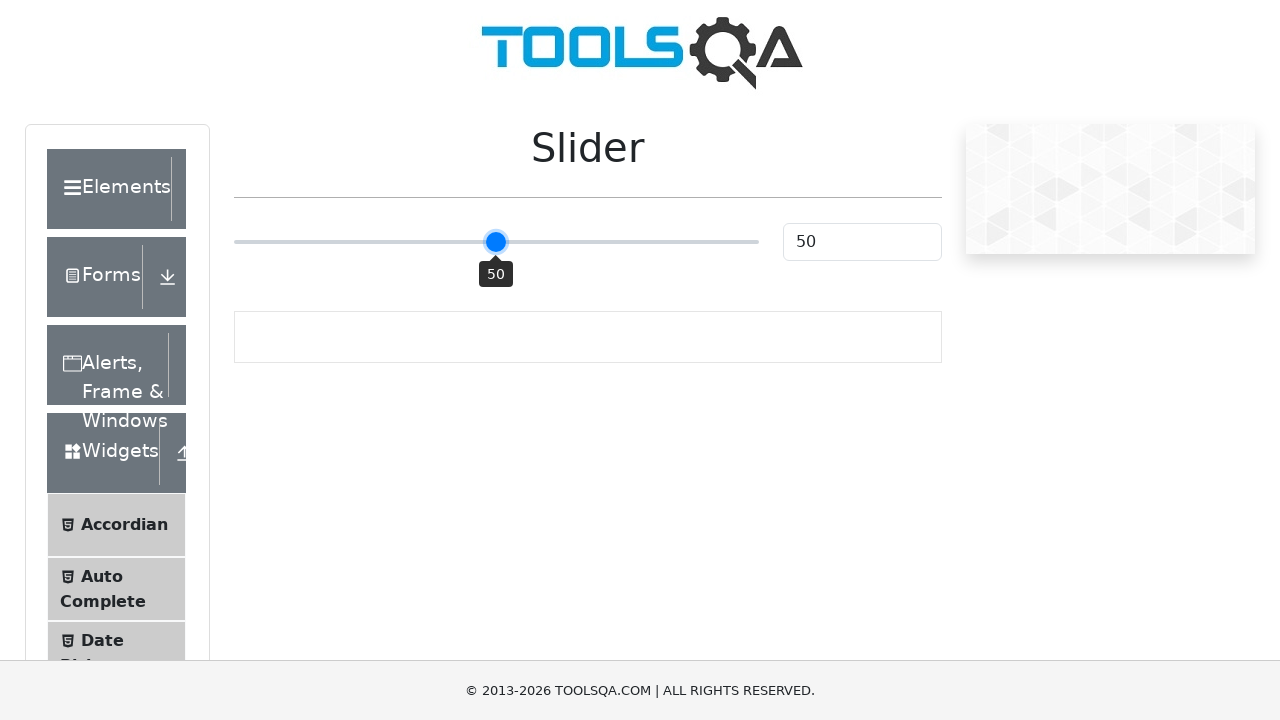

Waited for slider animation to complete
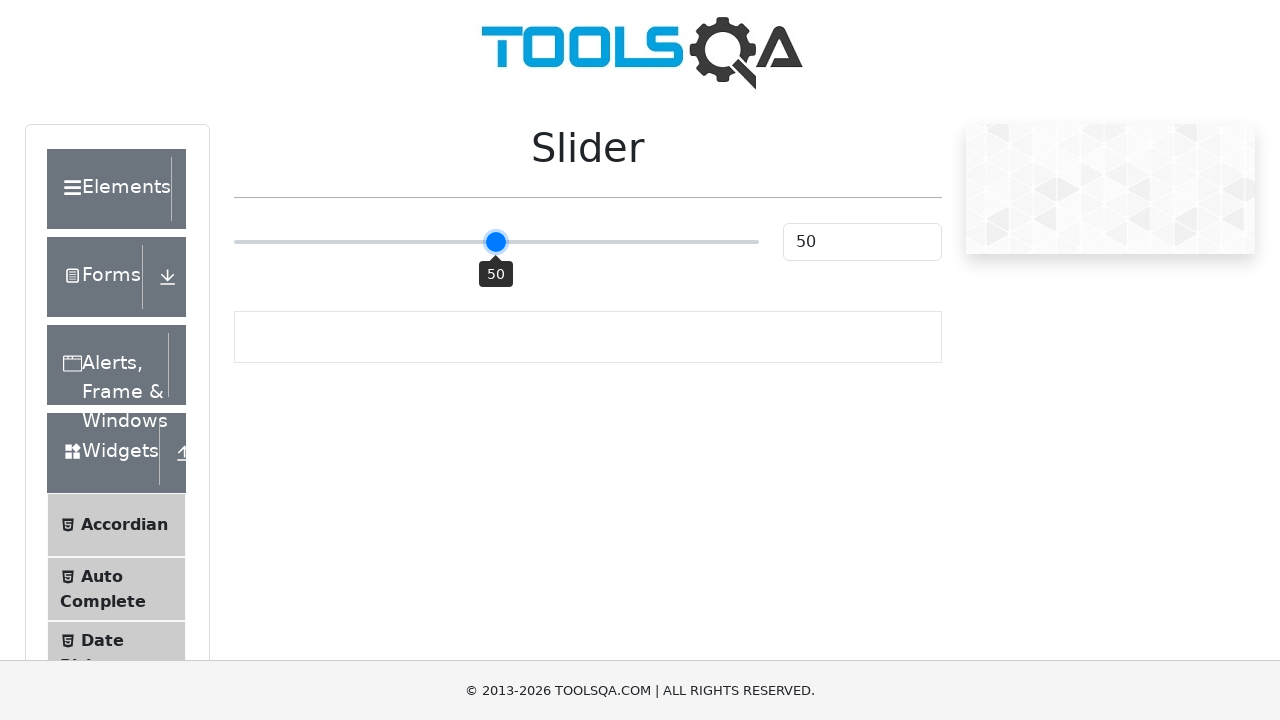

Generated random offset: 75
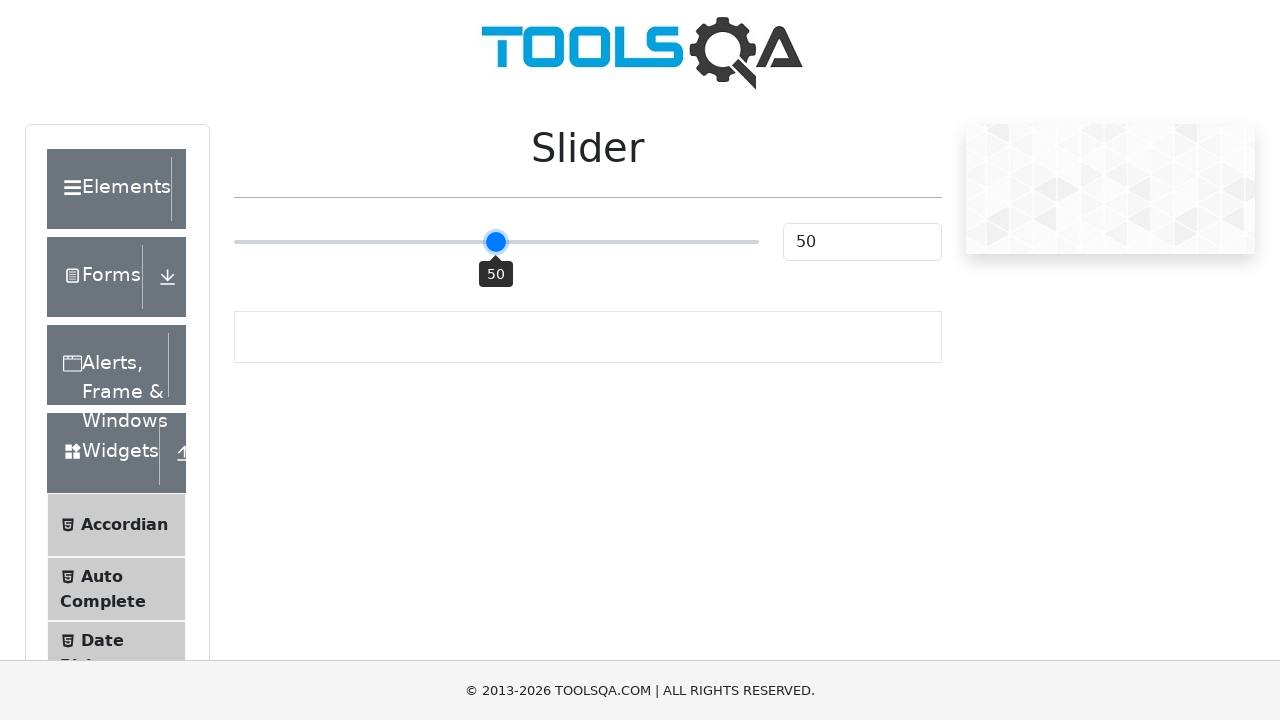

Set slider to random position: 65 on input[type='range']
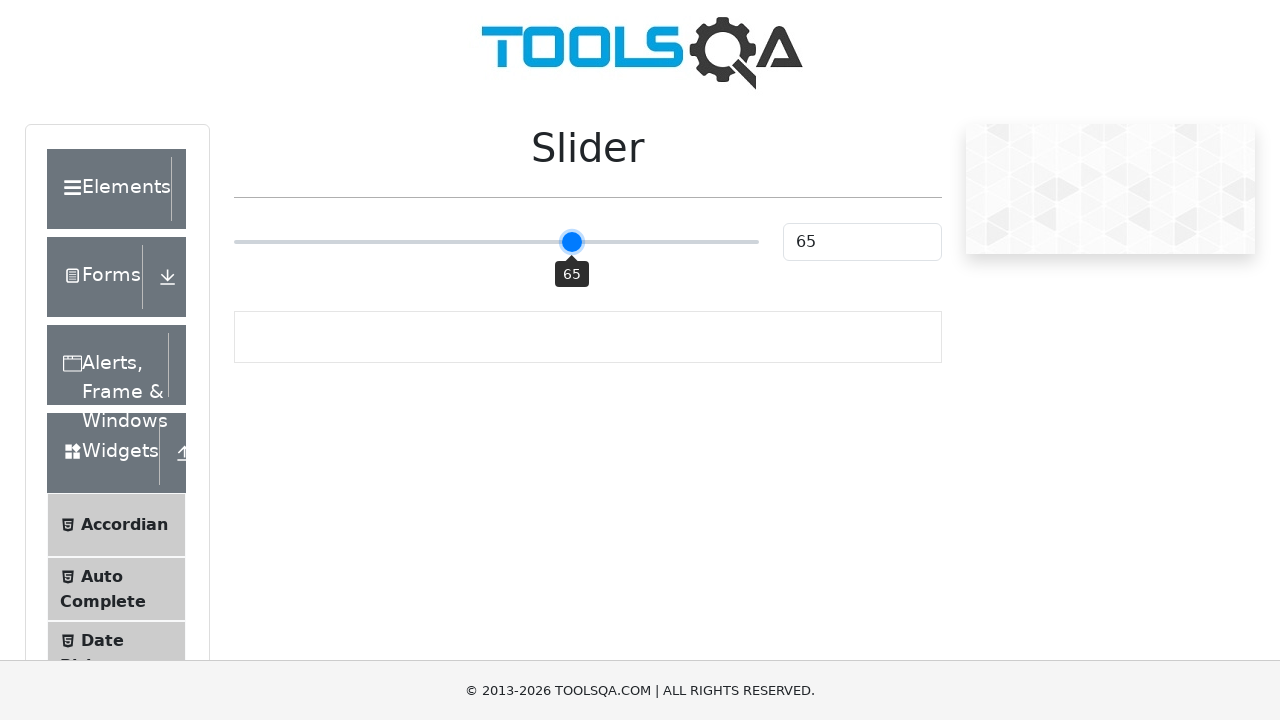

Waited for slider to settle at random position
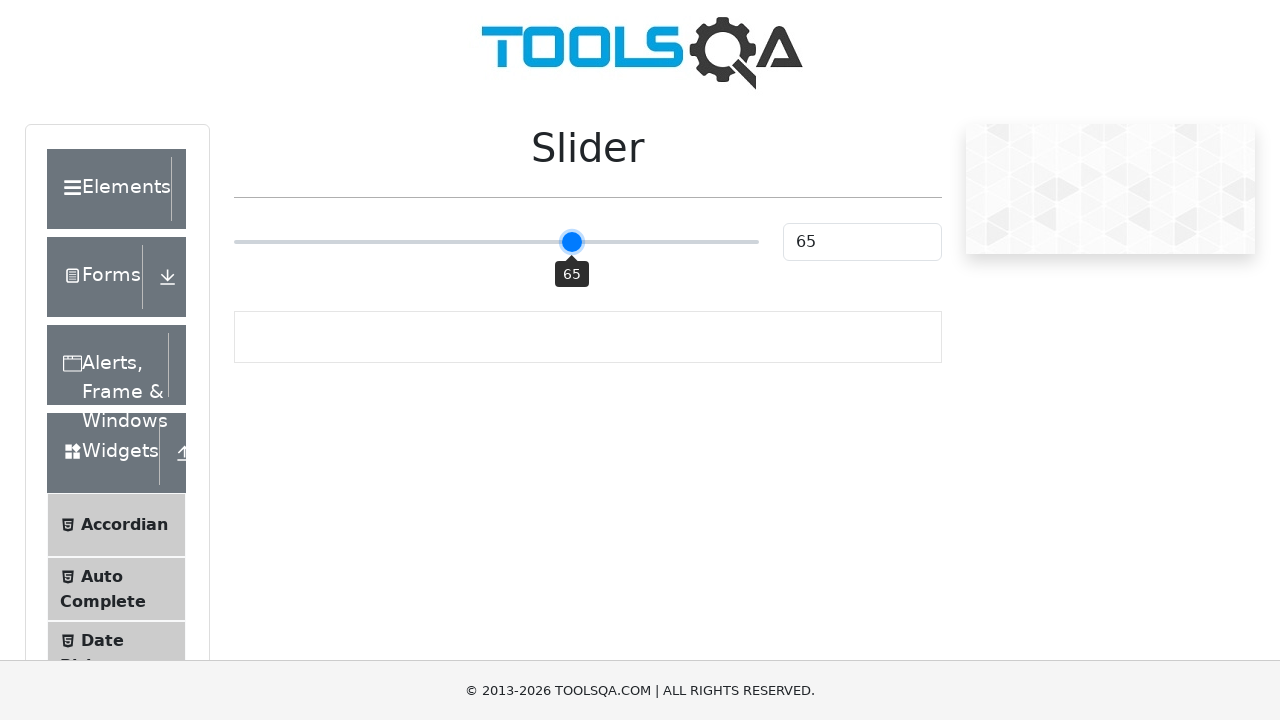

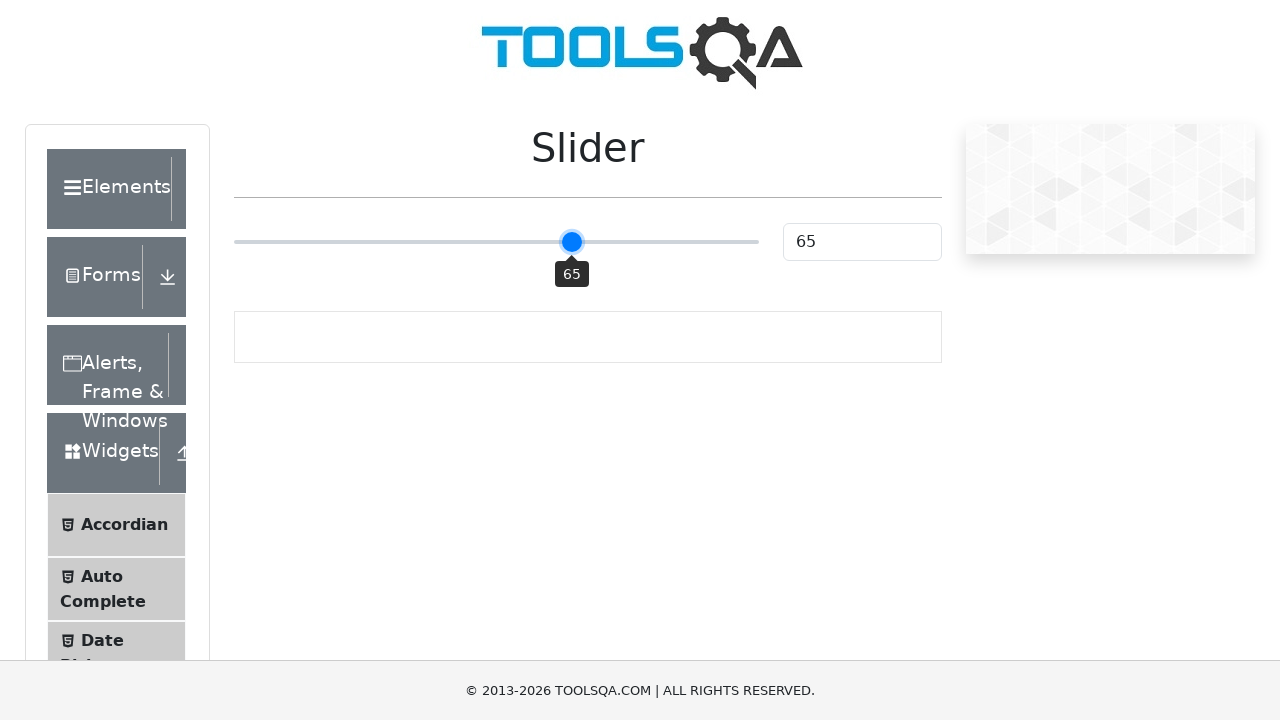